Tests sorting the Due column in descending order on table 1 by clicking the column header twice and verifying the values are in descending order

Starting URL: http://the-internet.herokuapp.com/tables

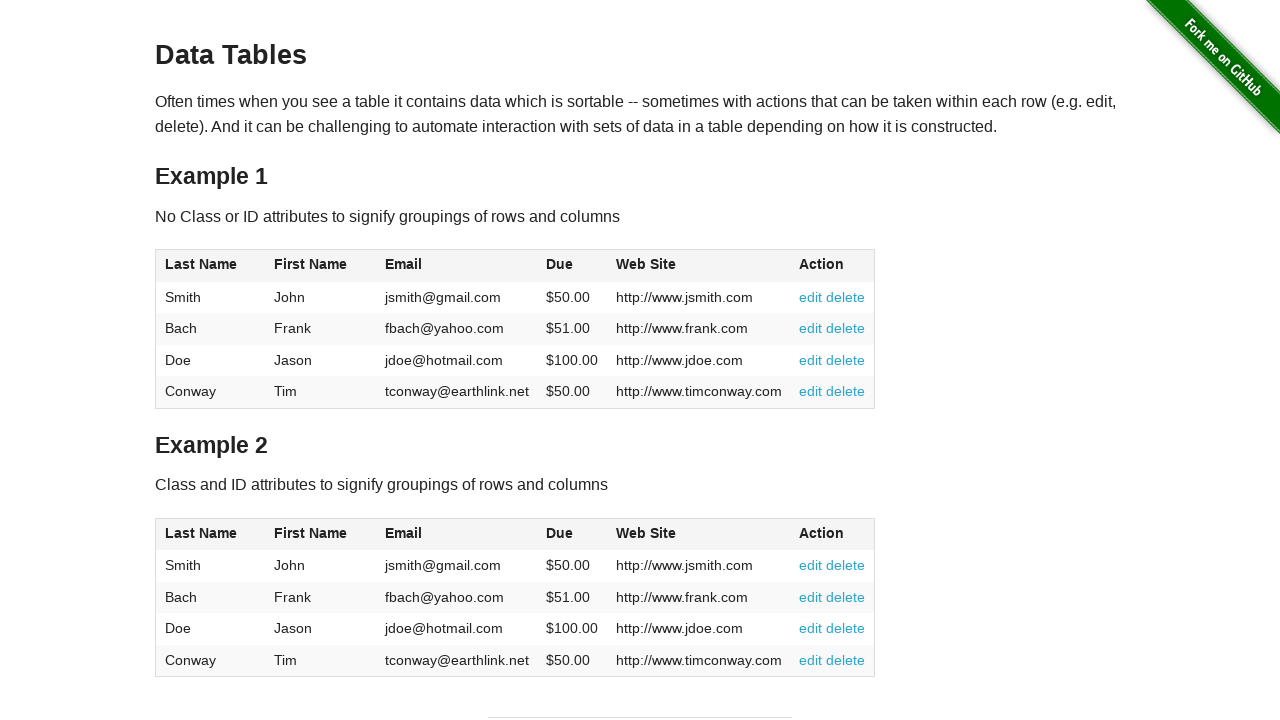

Clicked Due column header first time to initiate sorting at (572, 266) on #table1 thead tr th:nth-of-type(4)
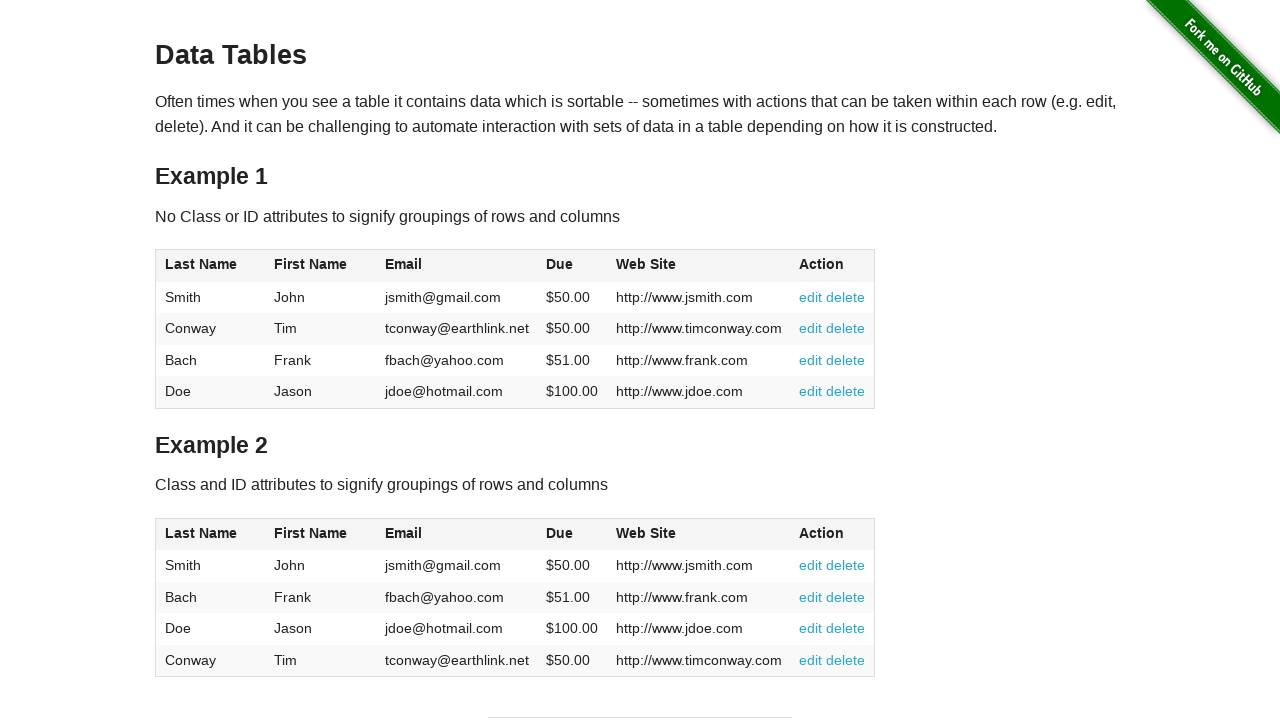

Clicked Due column header second time to sort in descending order at (572, 266) on #table1 thead tr th:nth-of-type(4)
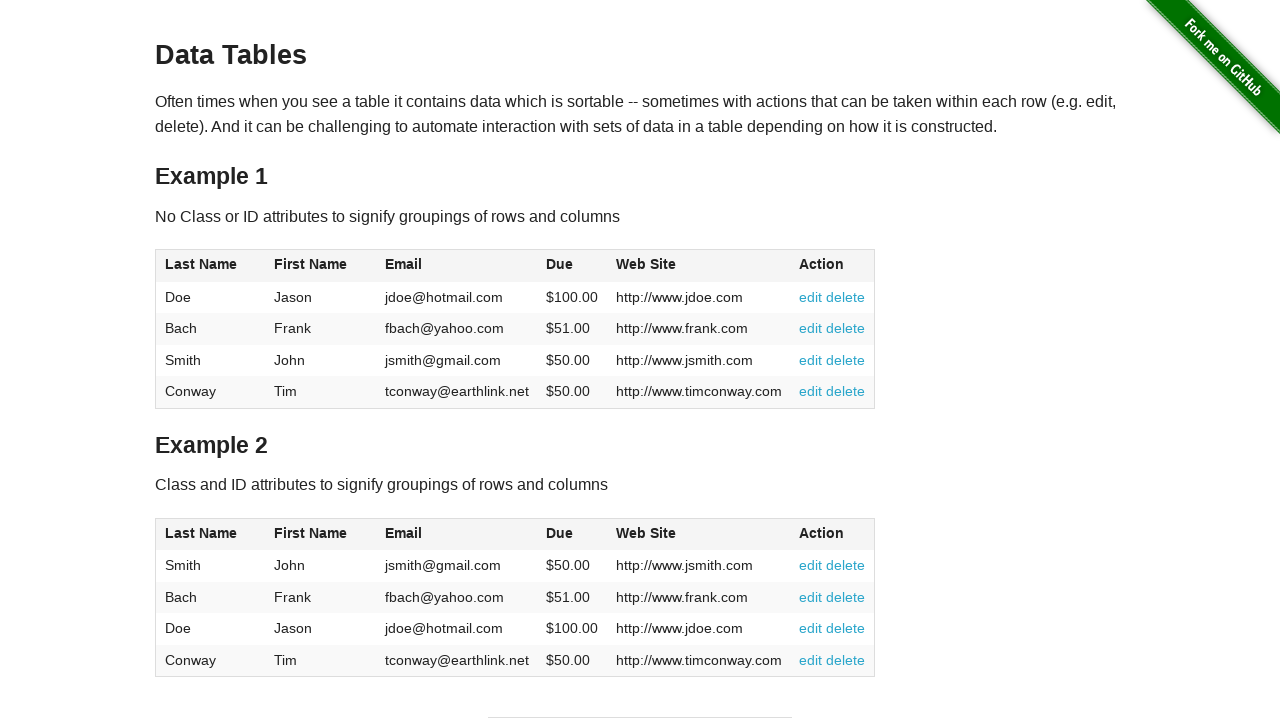

Waited for Due column values to load in descending order
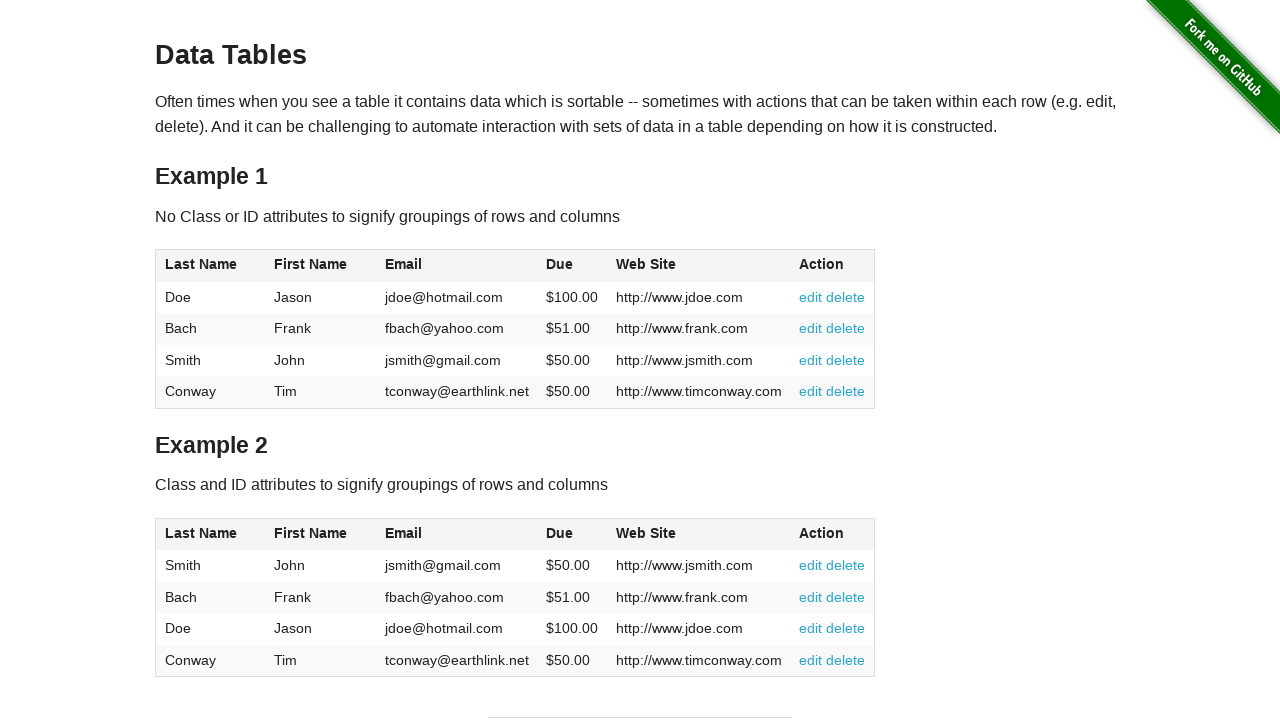

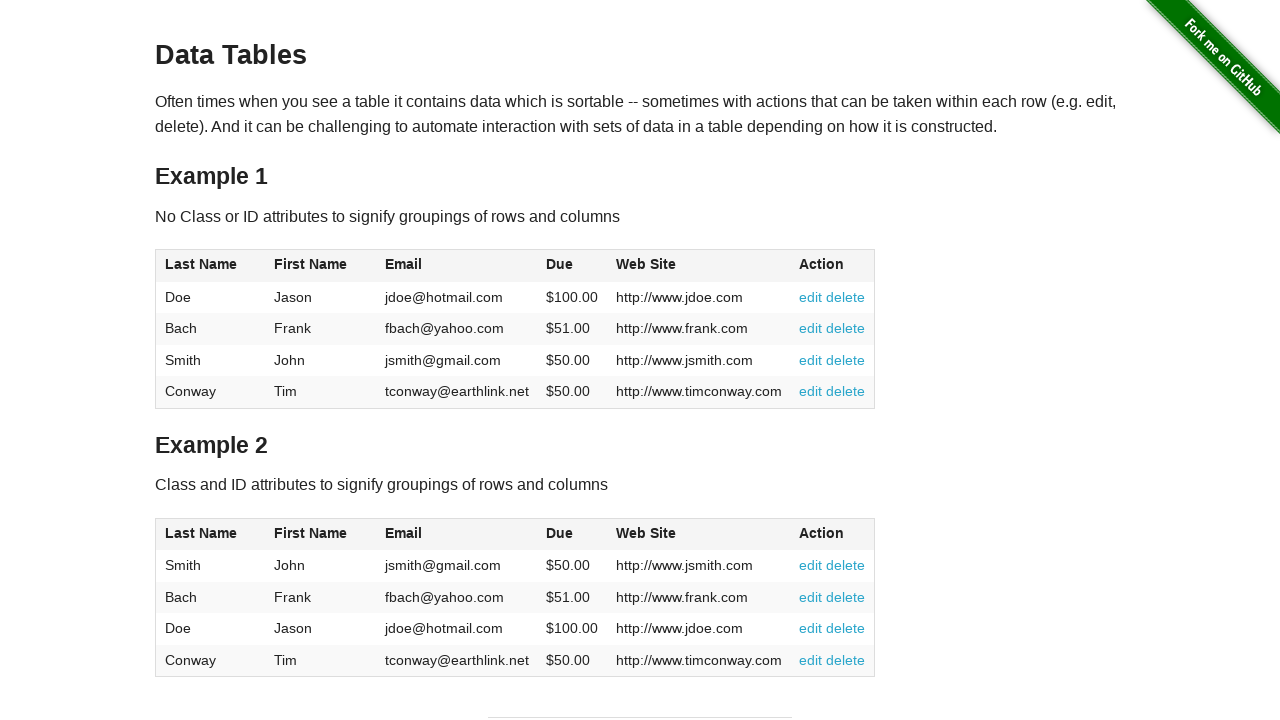